Tests keyboard input functionality by sending various key presses including Enter, Backspace, Escape, and text input

Starting URL: http://the-internet.herokuapp.com/key_presses

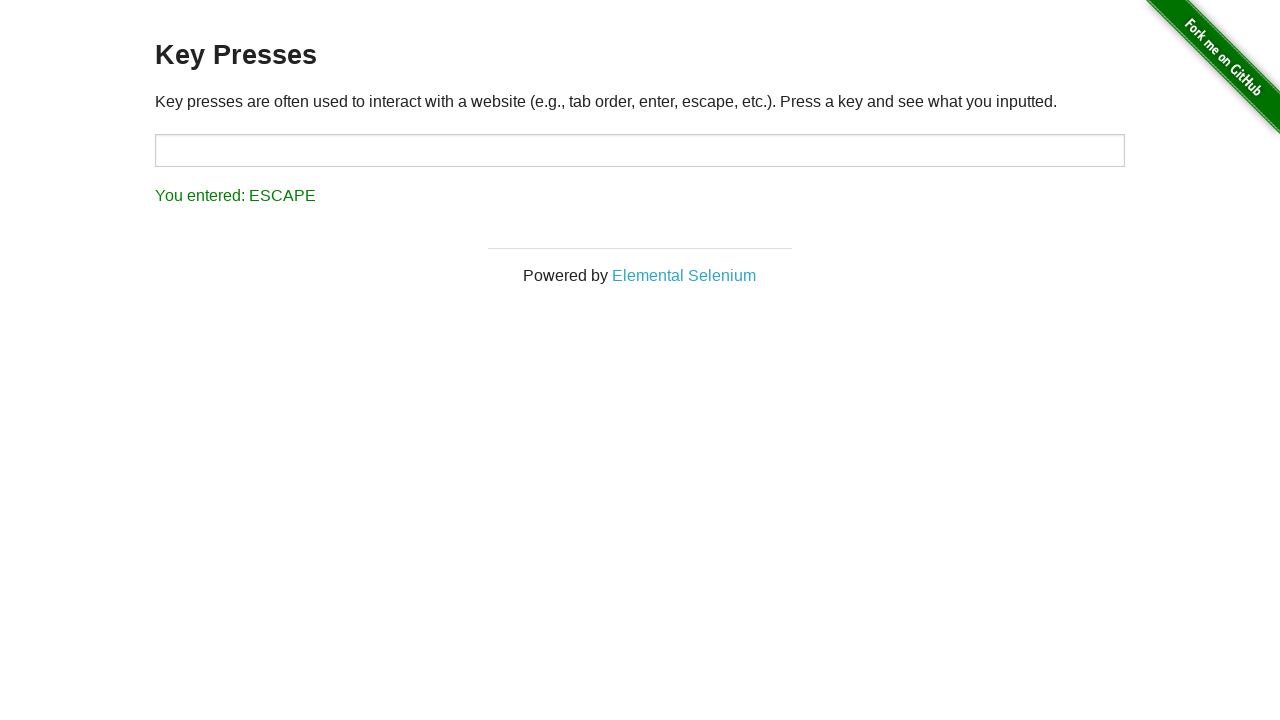

Pressed Enter key
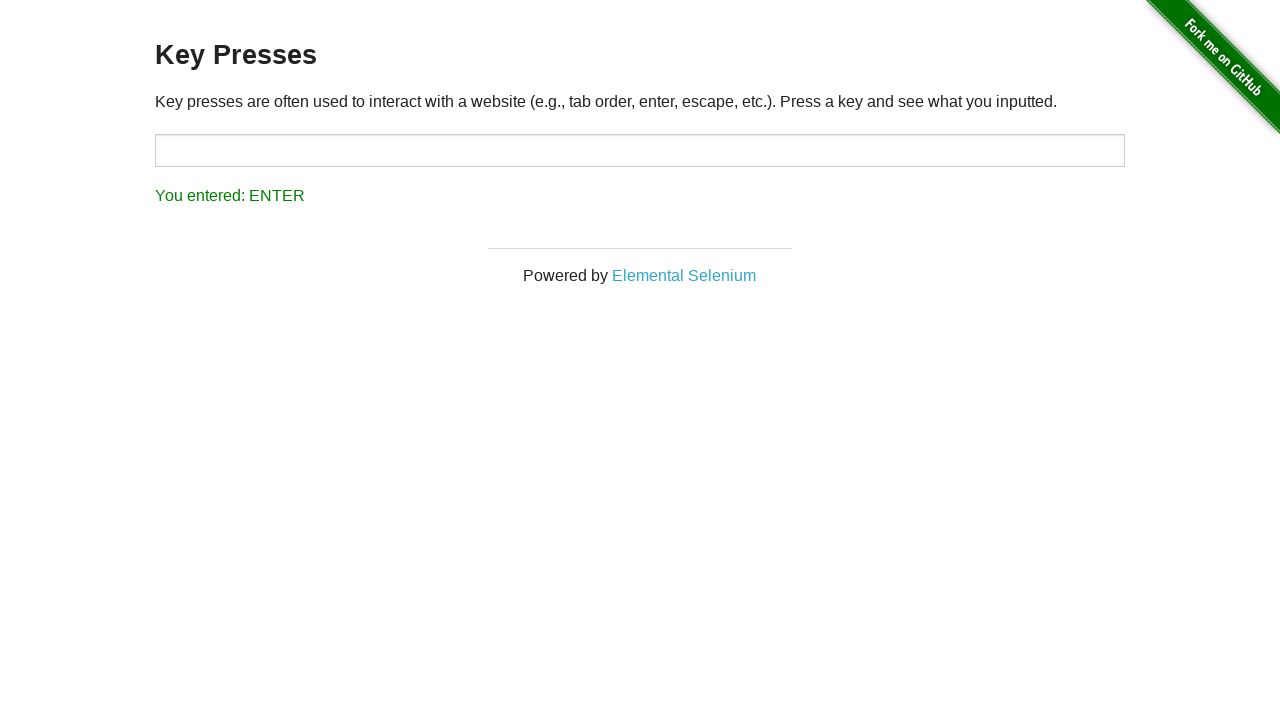

Waited 3 seconds after Enter key press
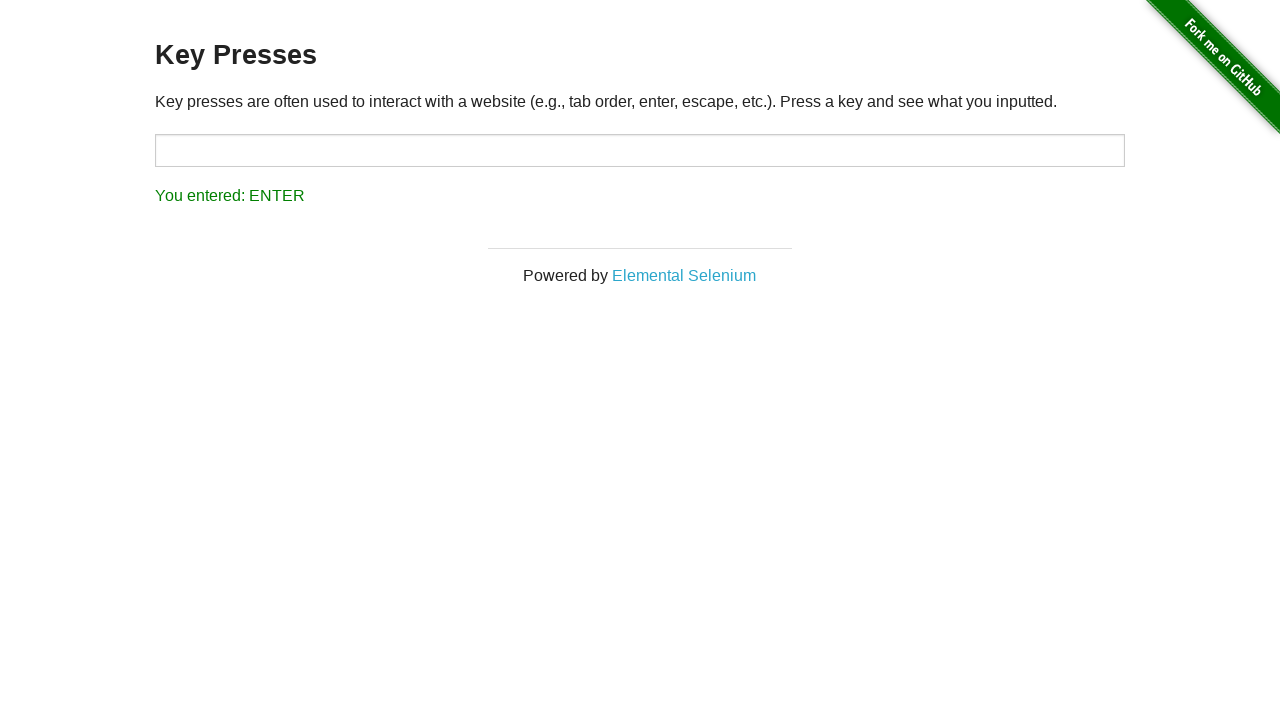

Pressed Backspace key
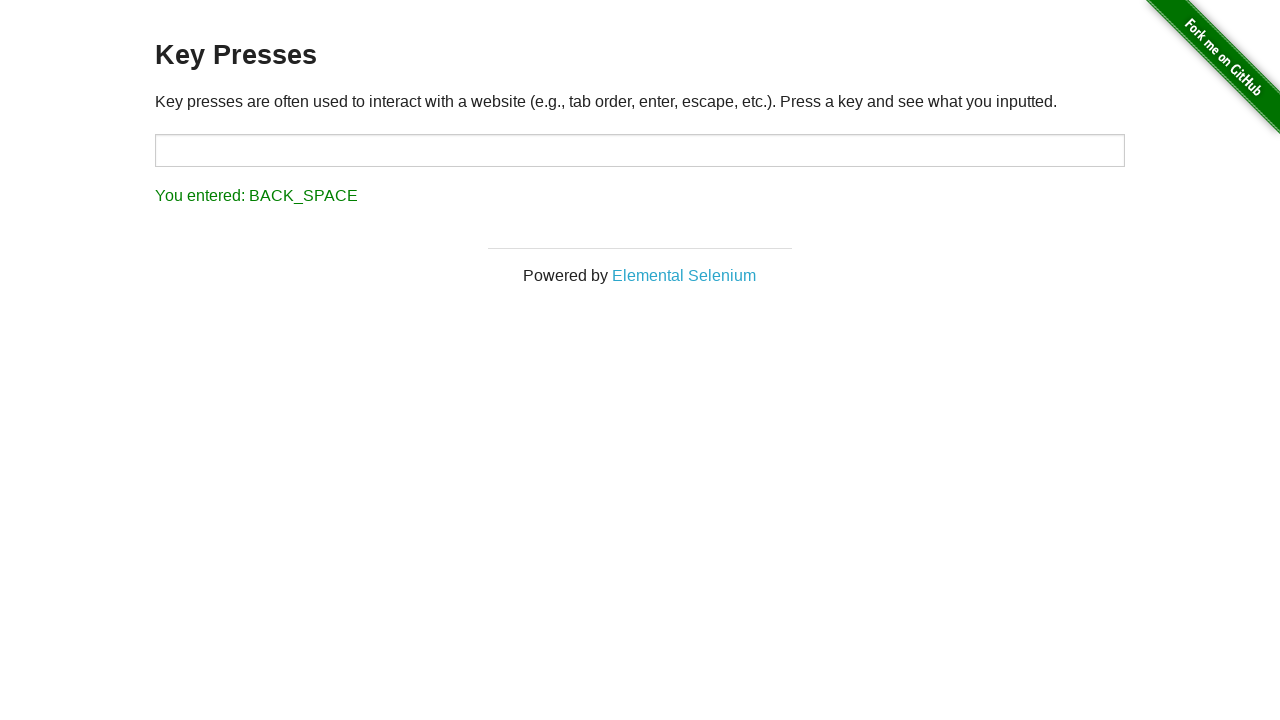

Waited 3 seconds after Backspace key press
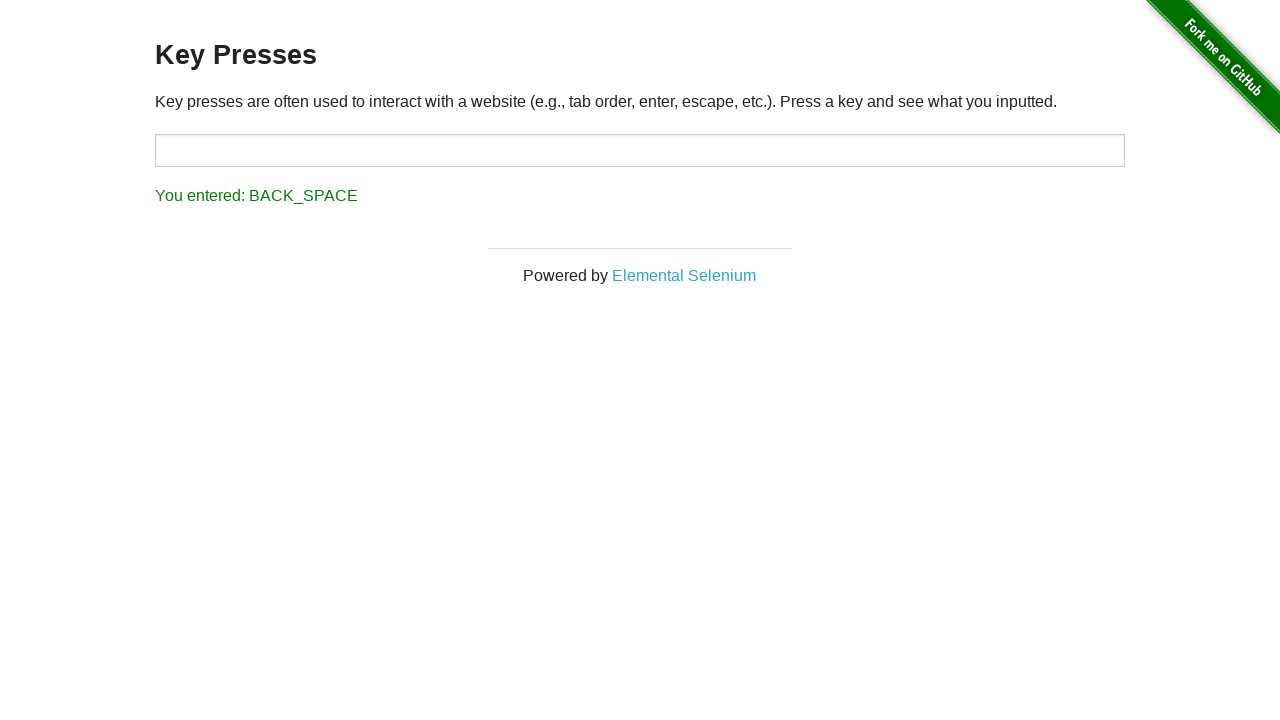

Pressed Escape key
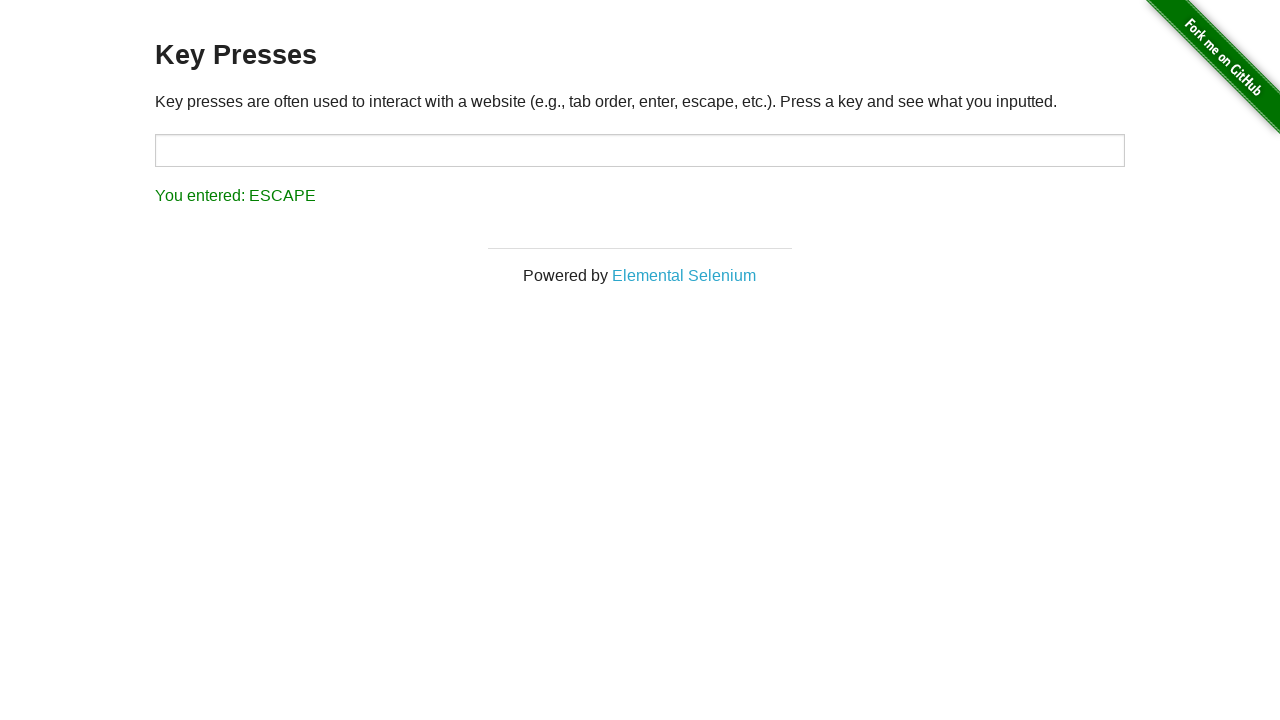

Waited 3 seconds after Escape key press
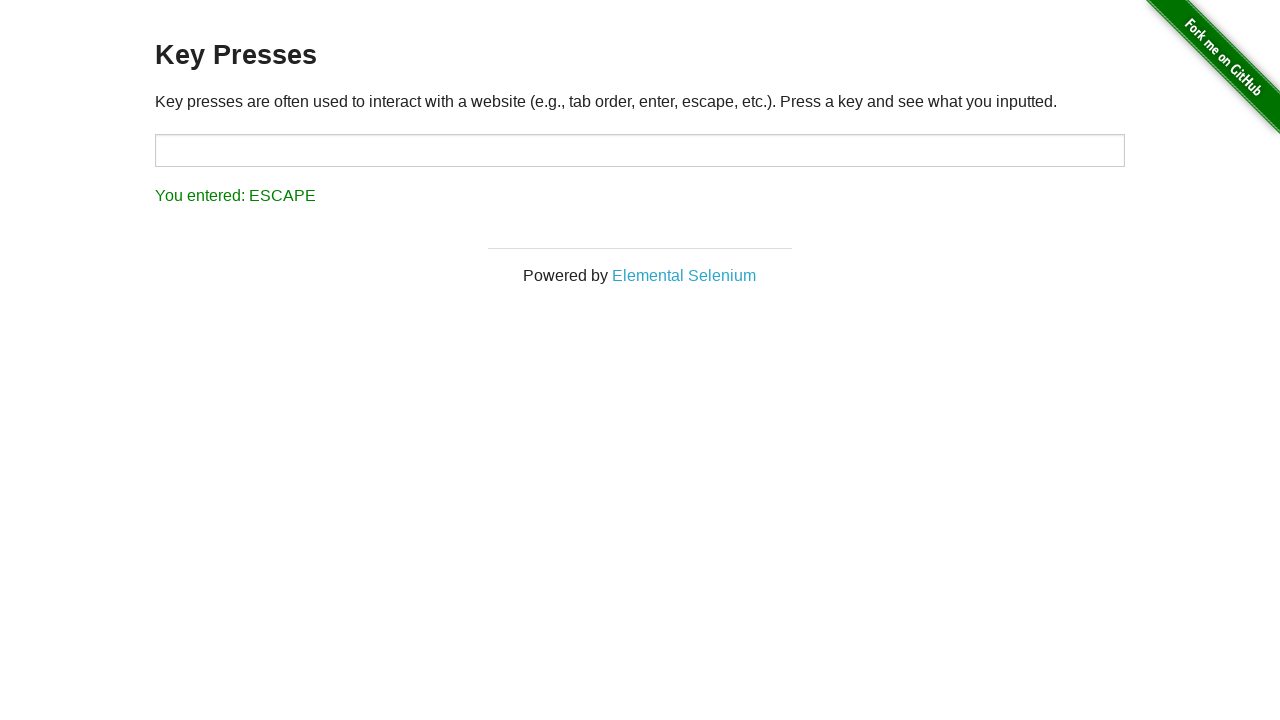

Typed 'hello' using keyboard
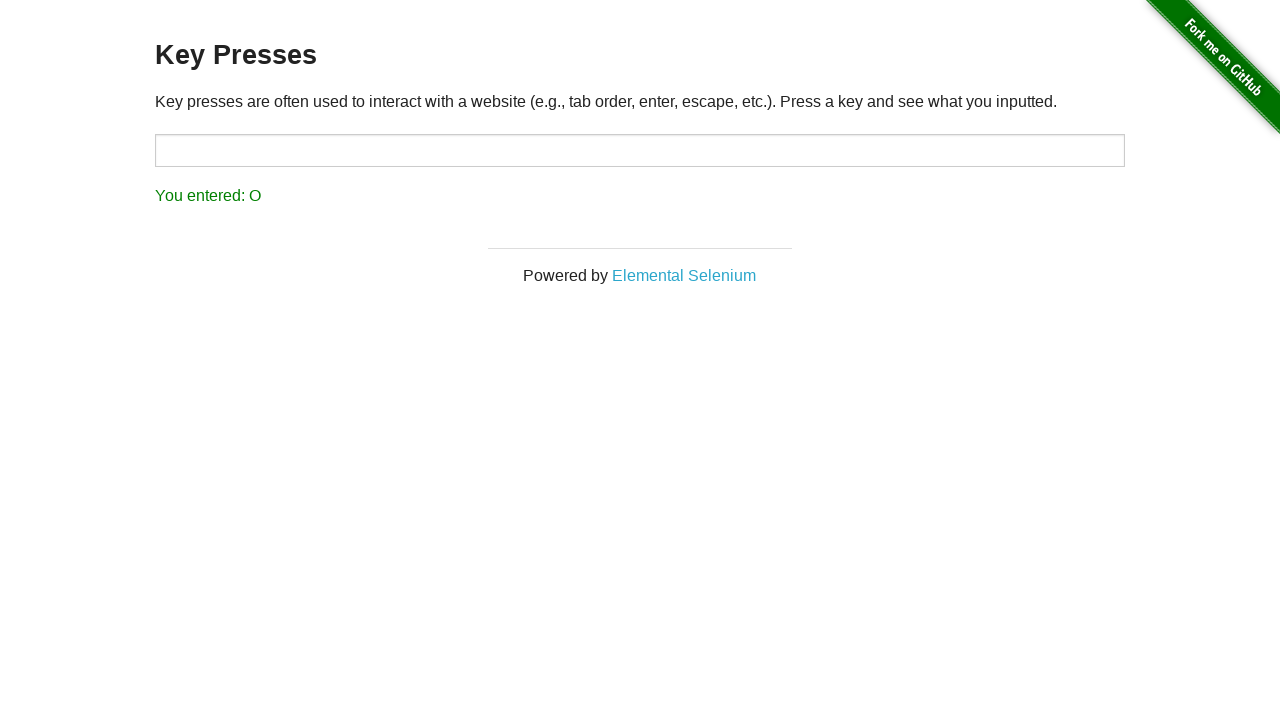

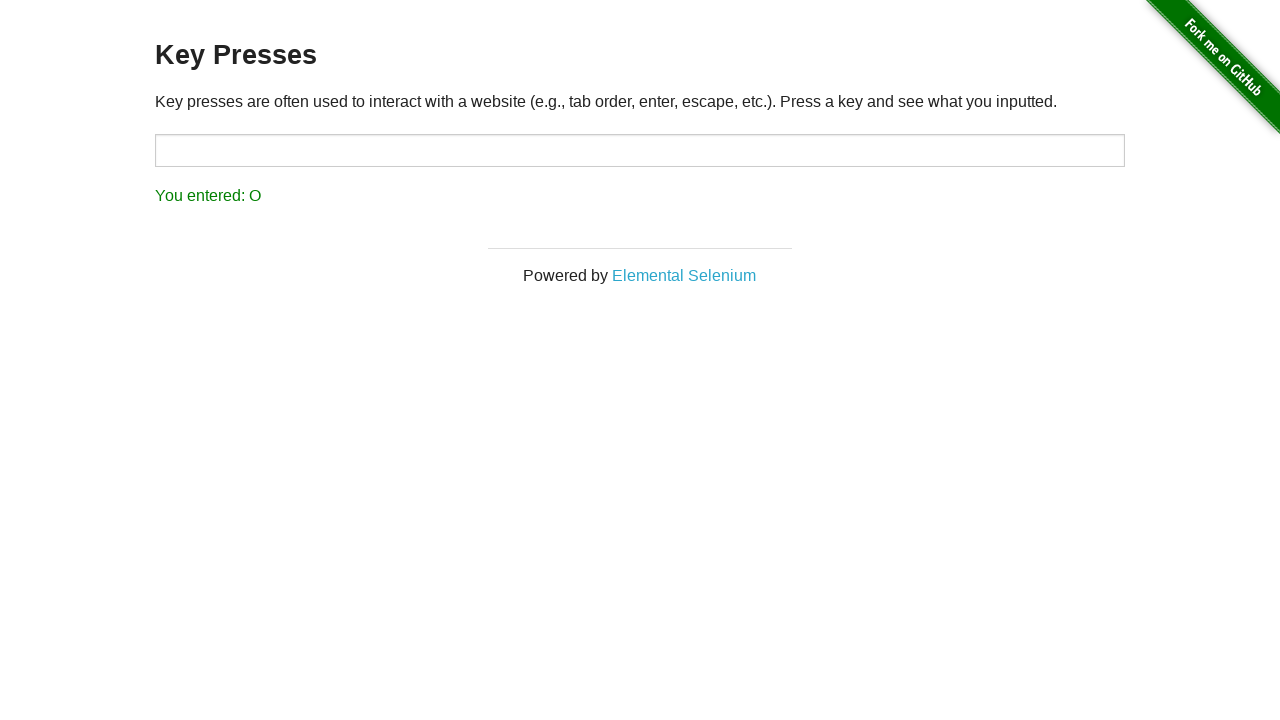